Tests contact form submission with all fields empty to verify form validation.

Starting URL: https://www.demoblaze.com/

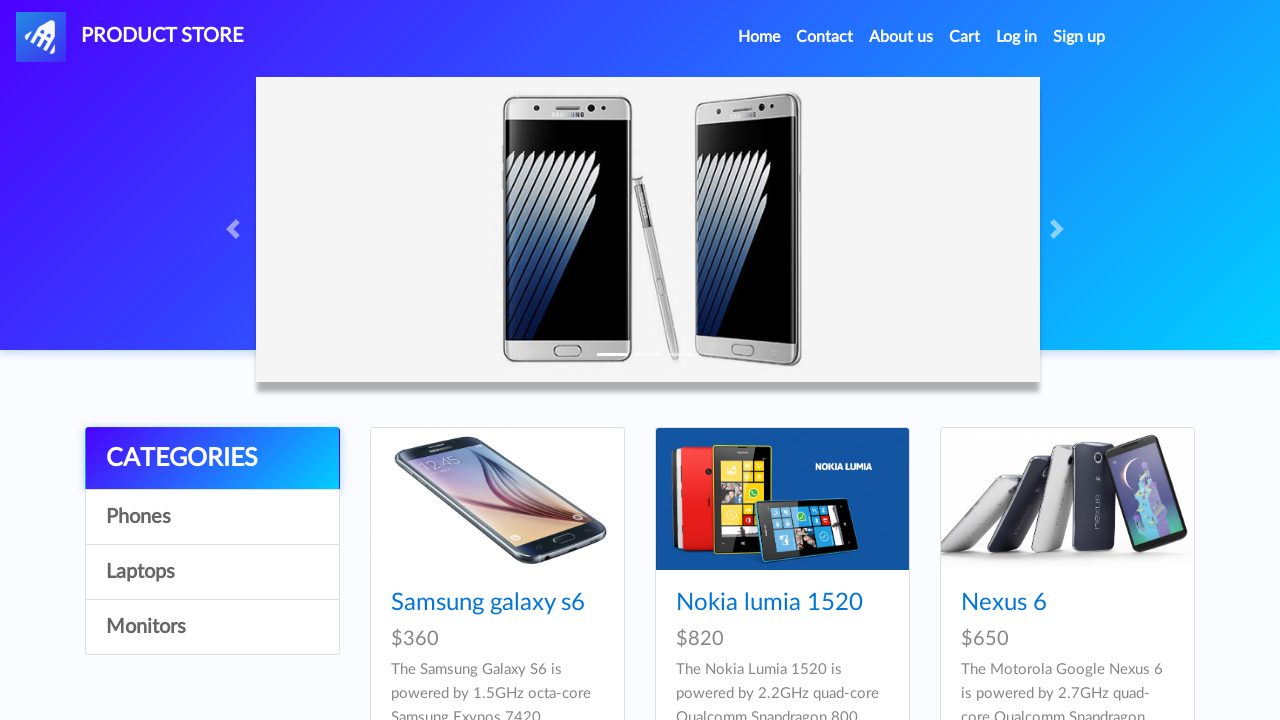

Clicked on Contact link at (825, 37) on xpath=//a[text()='Contact']
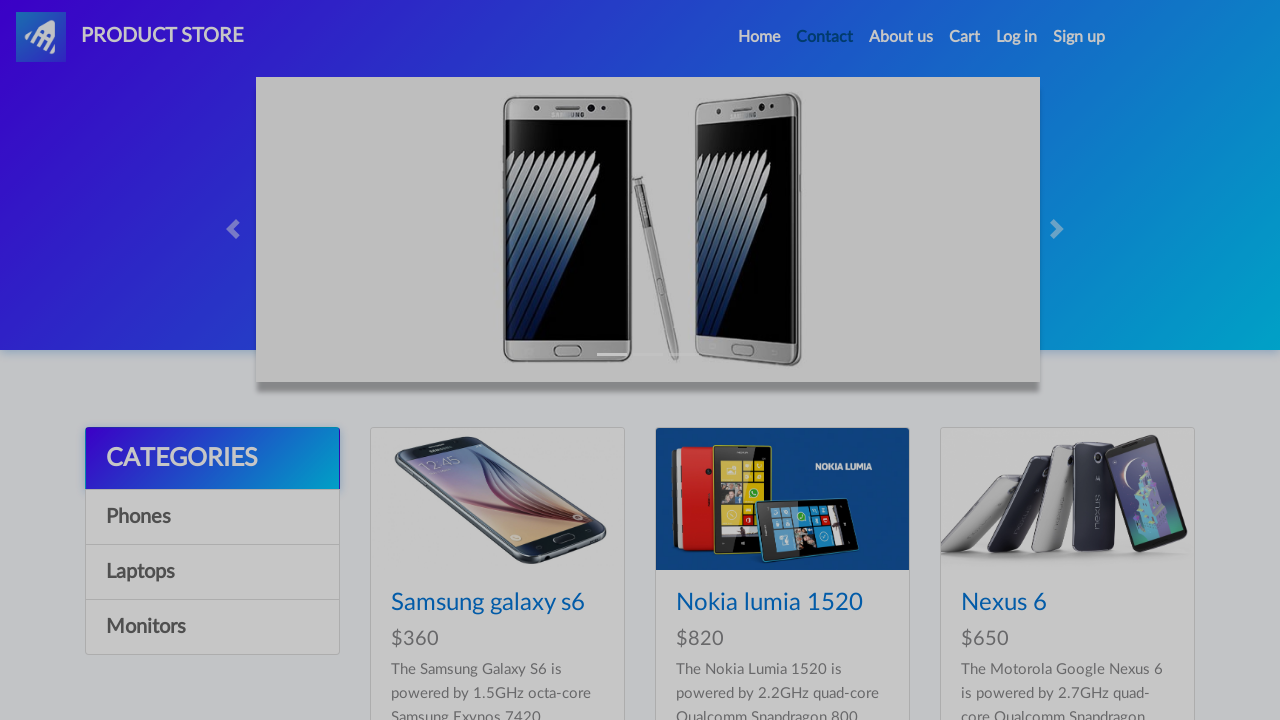

Waited 2 seconds for Contact modal to load
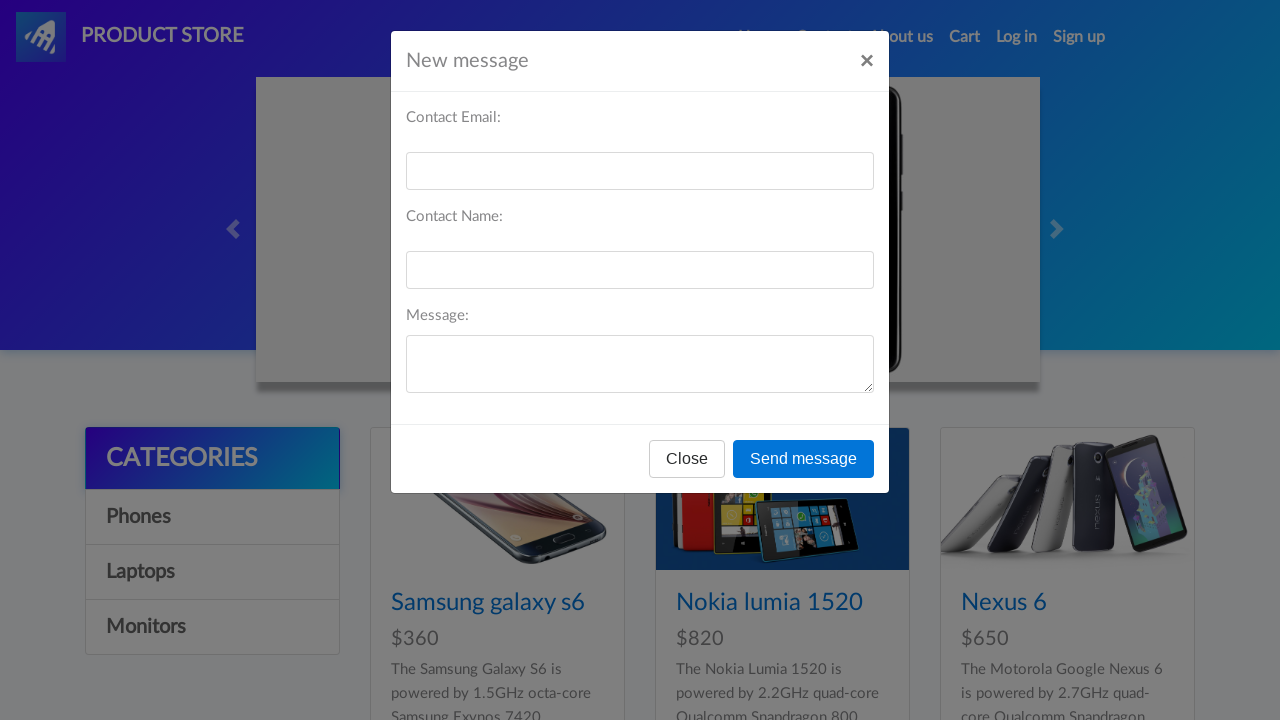

Cleared recipient email field on #recipient-email
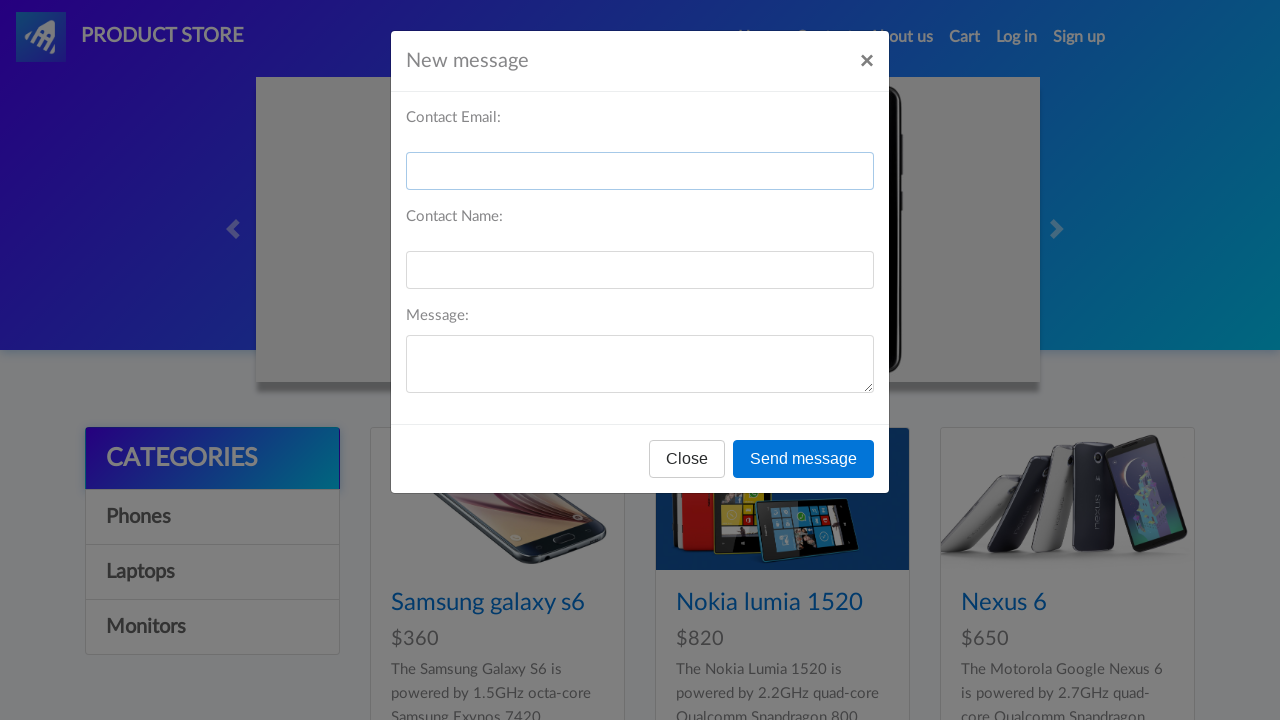

Cleared recipient name field on #recipient-name
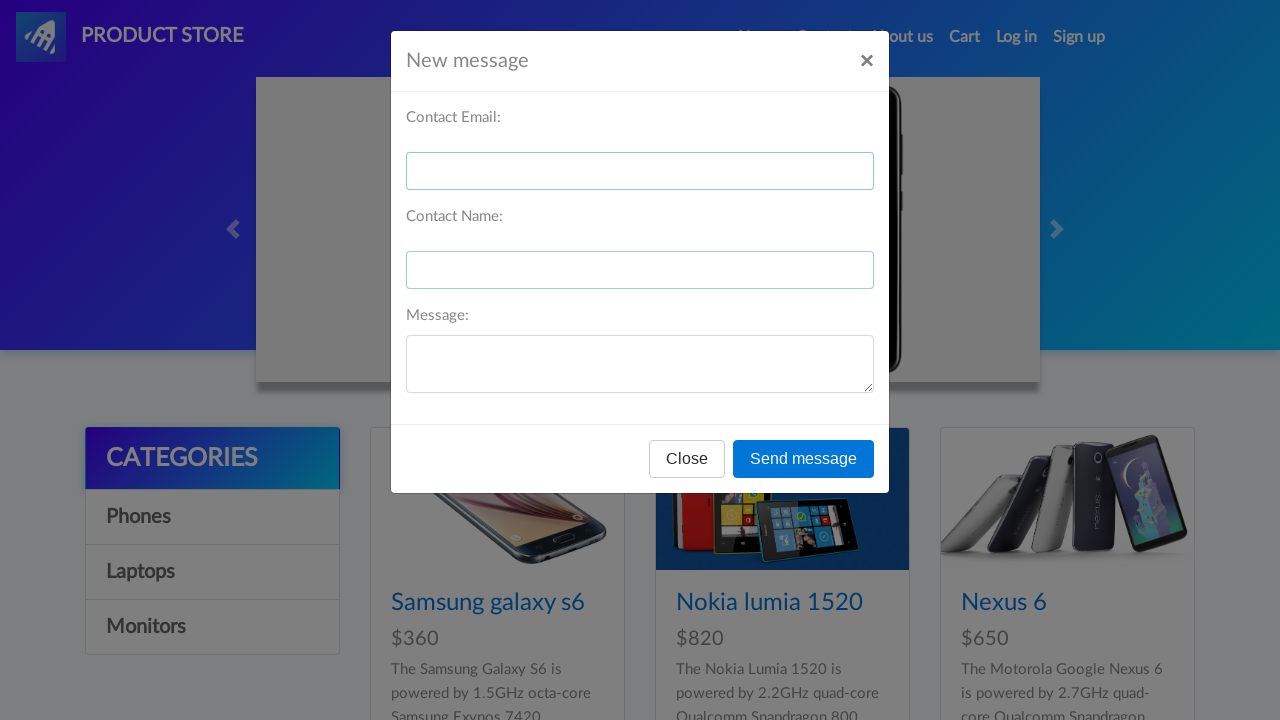

Cleared message text field on #message-text
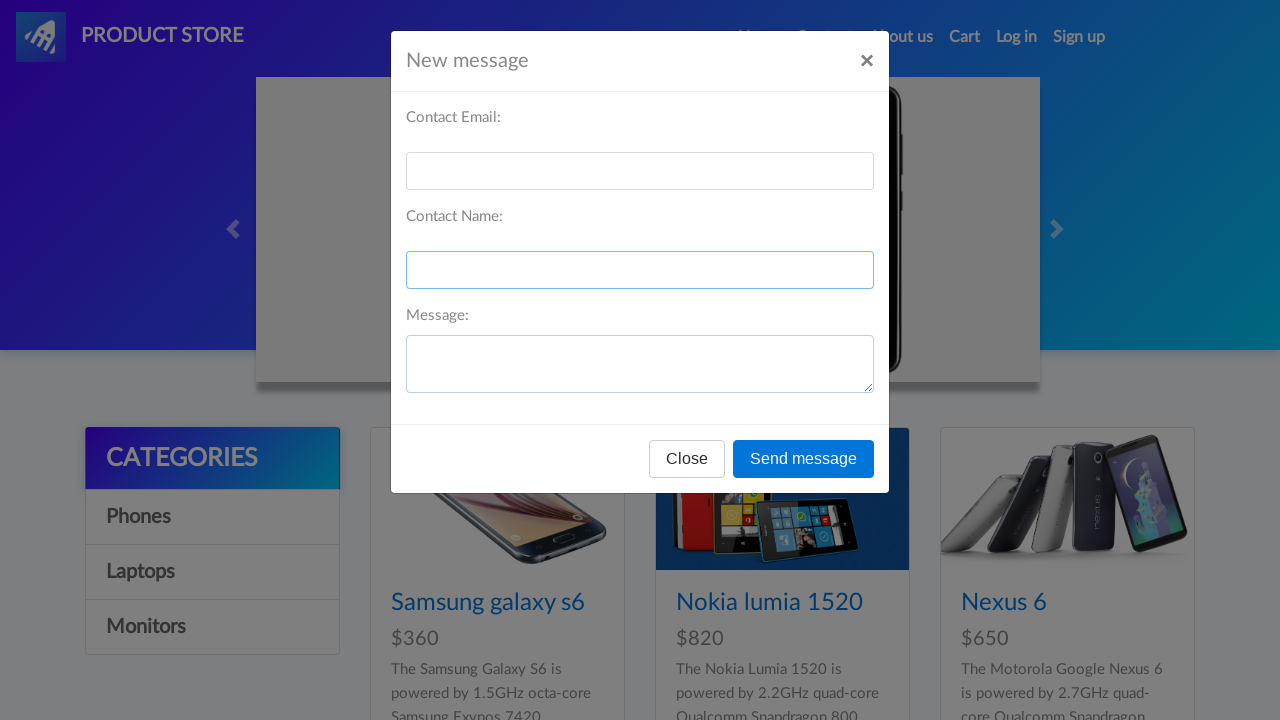

Clicked Send message button with all fields empty at (804, 459) on xpath=//button[text()='Send message']
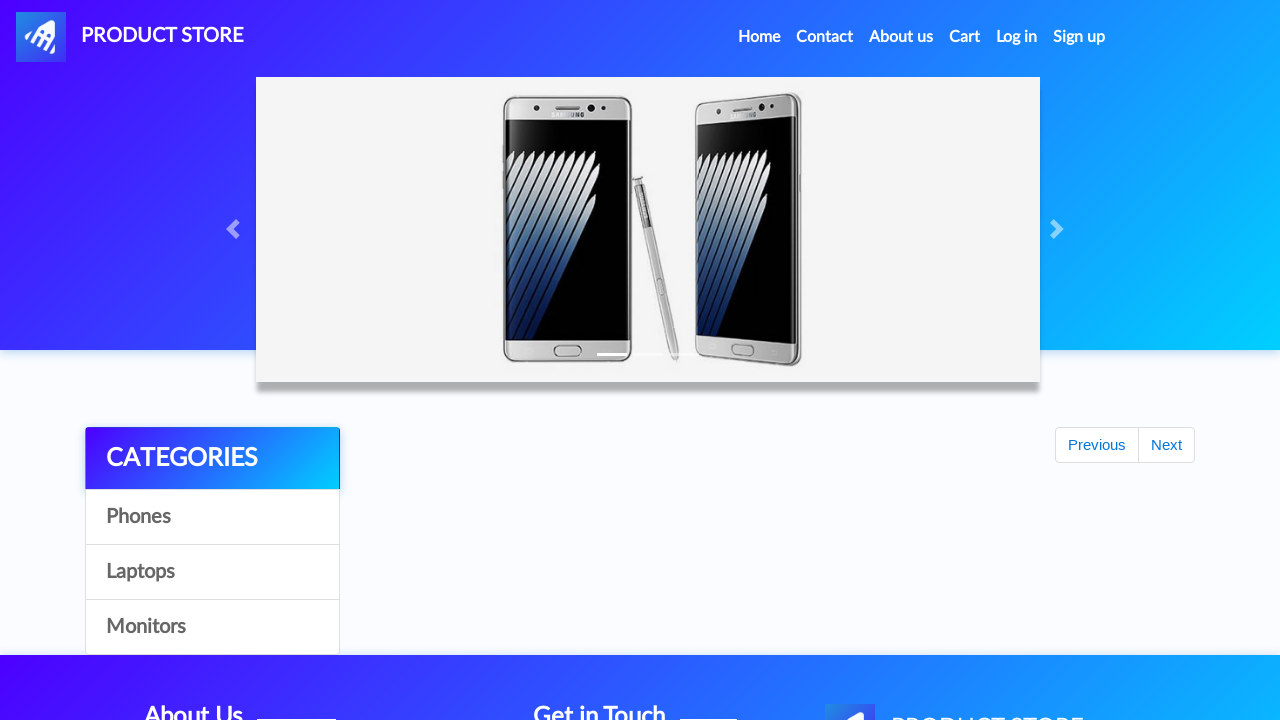

Waited 2 seconds for validation alert
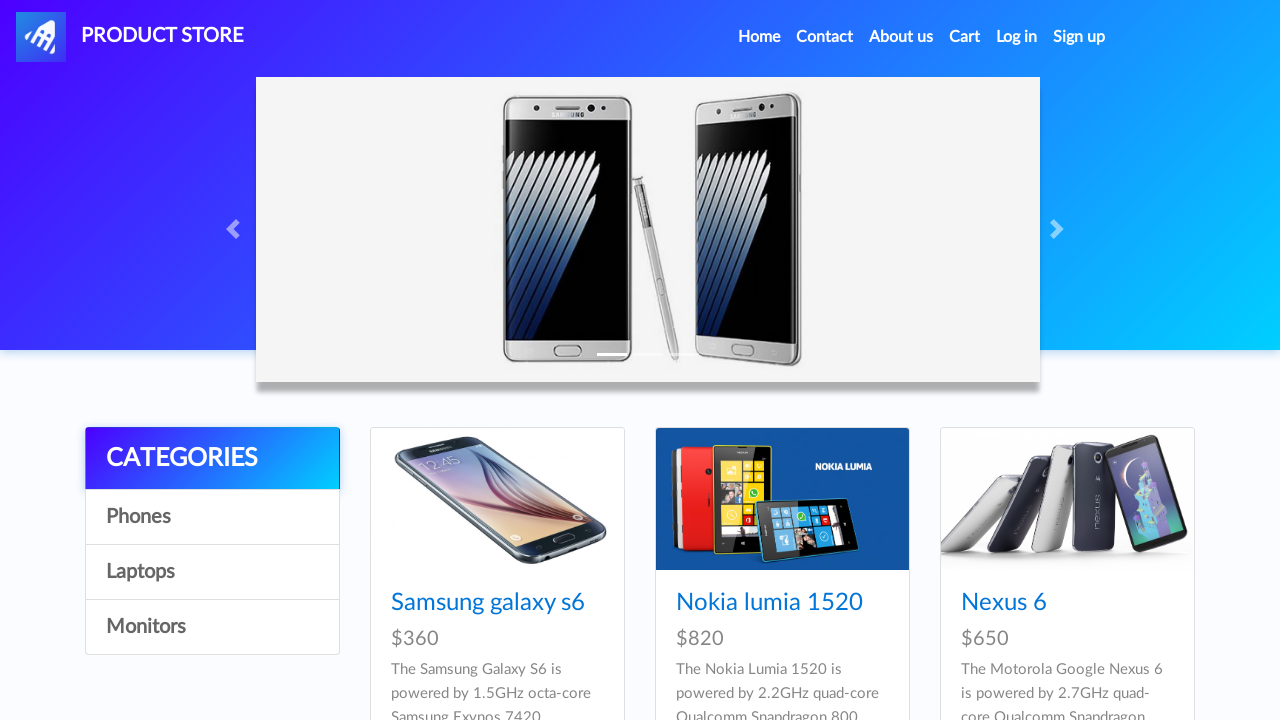

Set up dialog handler to accept validation alert
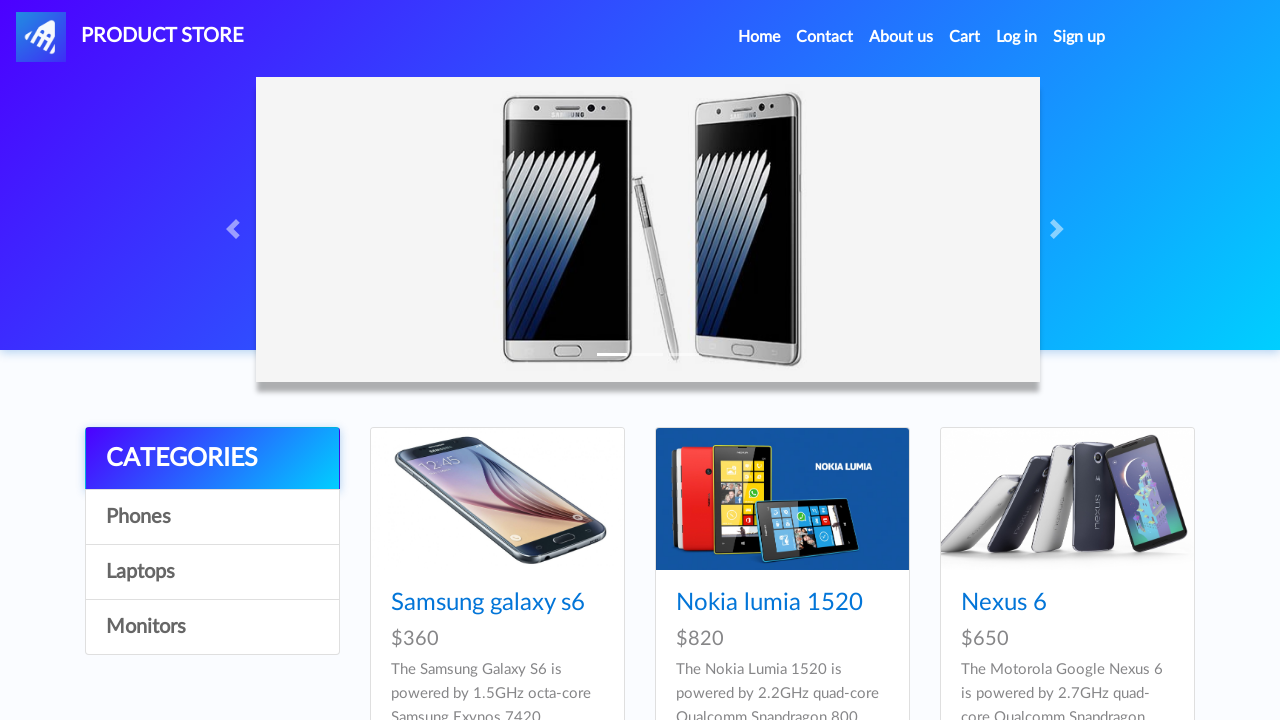

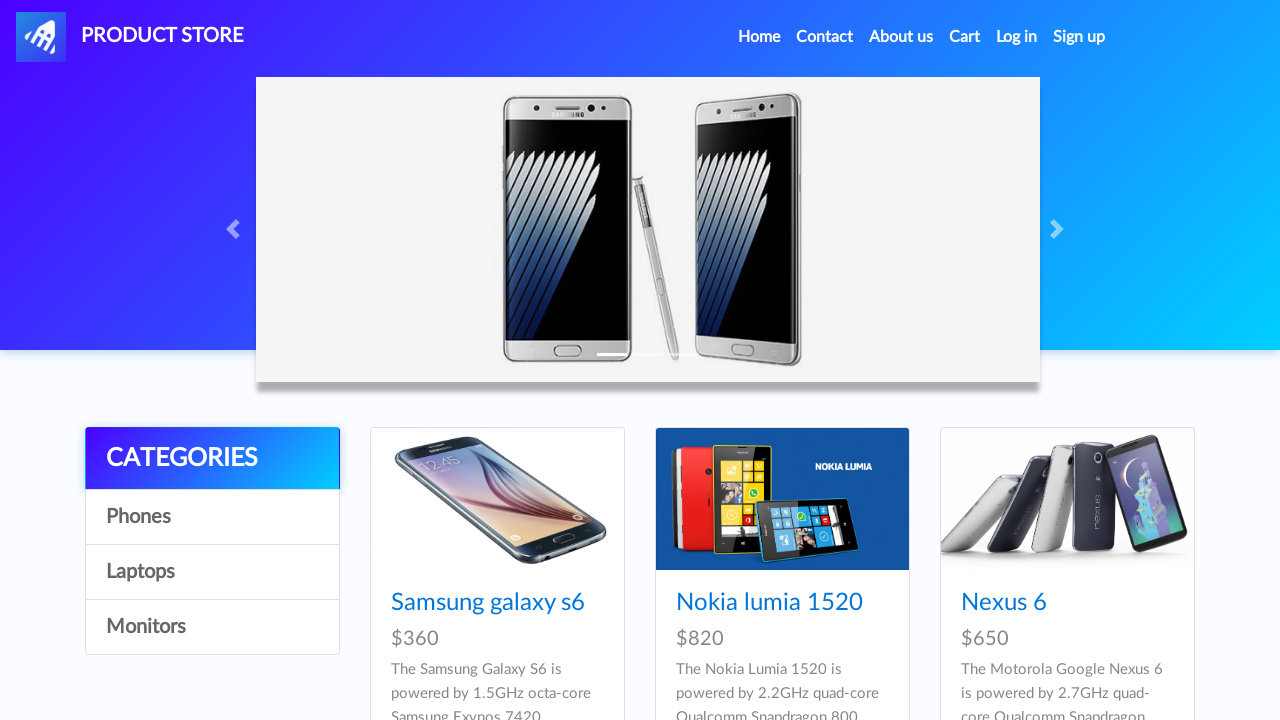